Tests clicking a button using dynamic XPath selector on a demo QA site to demonstrate XPath techniques with starts-with text matching

Starting URL: https://demoqa.com/buttons

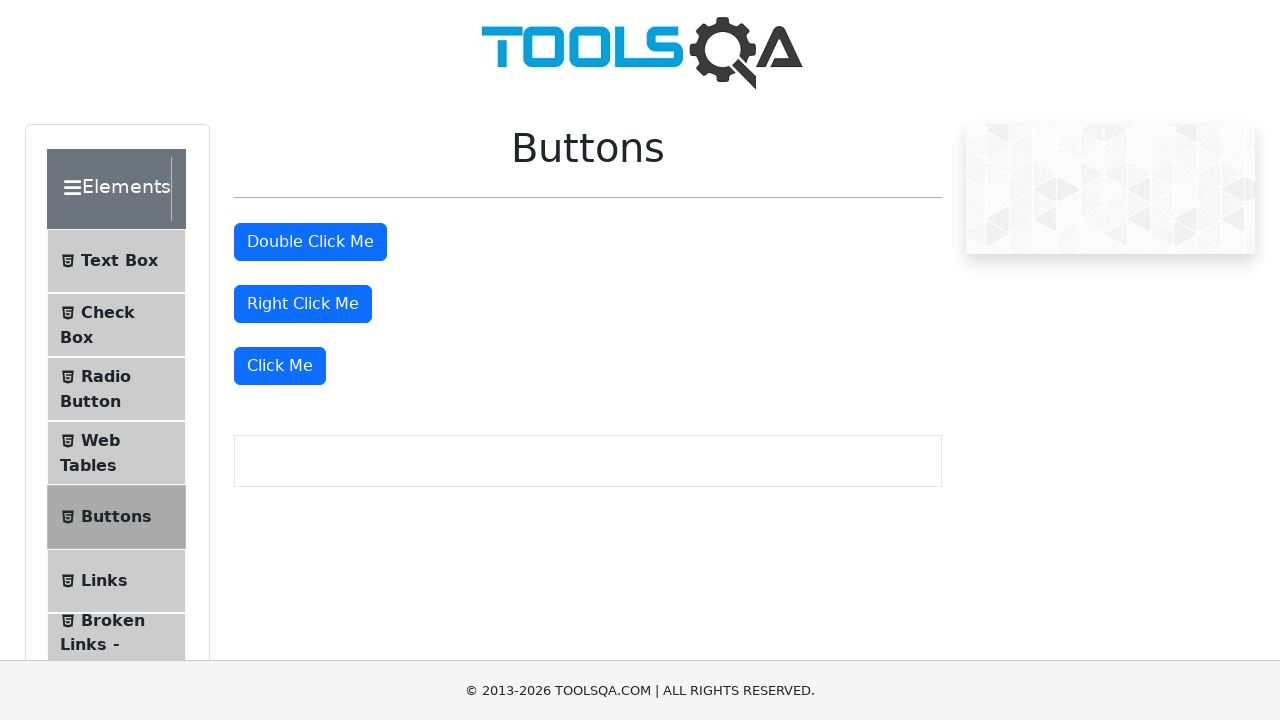

Navigated to DemoQA buttons page
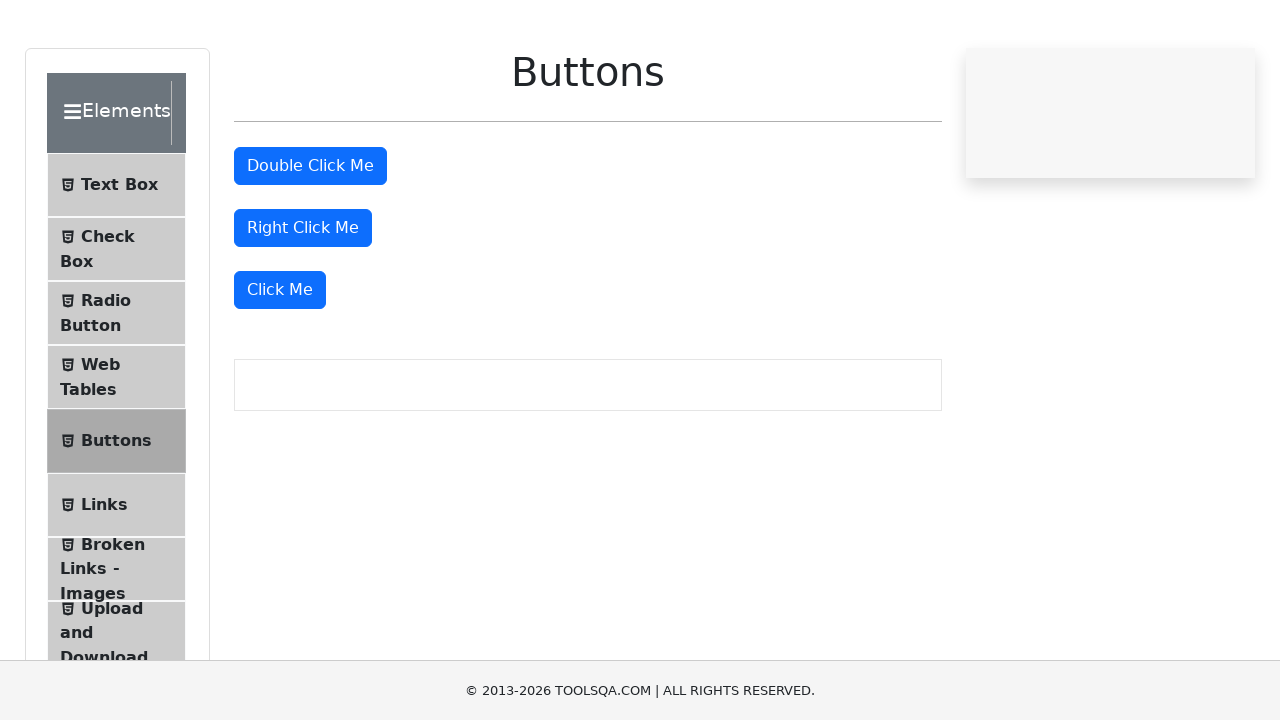

Clicked button using dynamic XPath selector with starts-with text matching at (280, 366) on xpath=//button[starts-with(text(),'Click Me')]
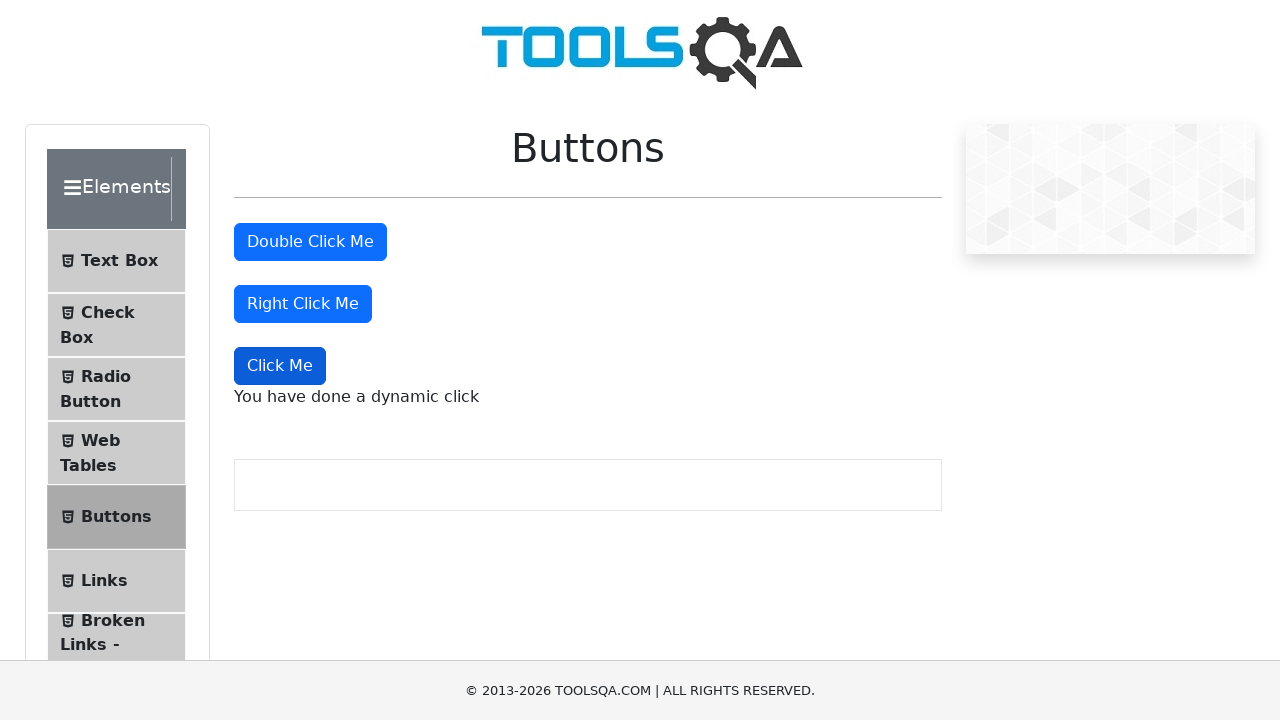

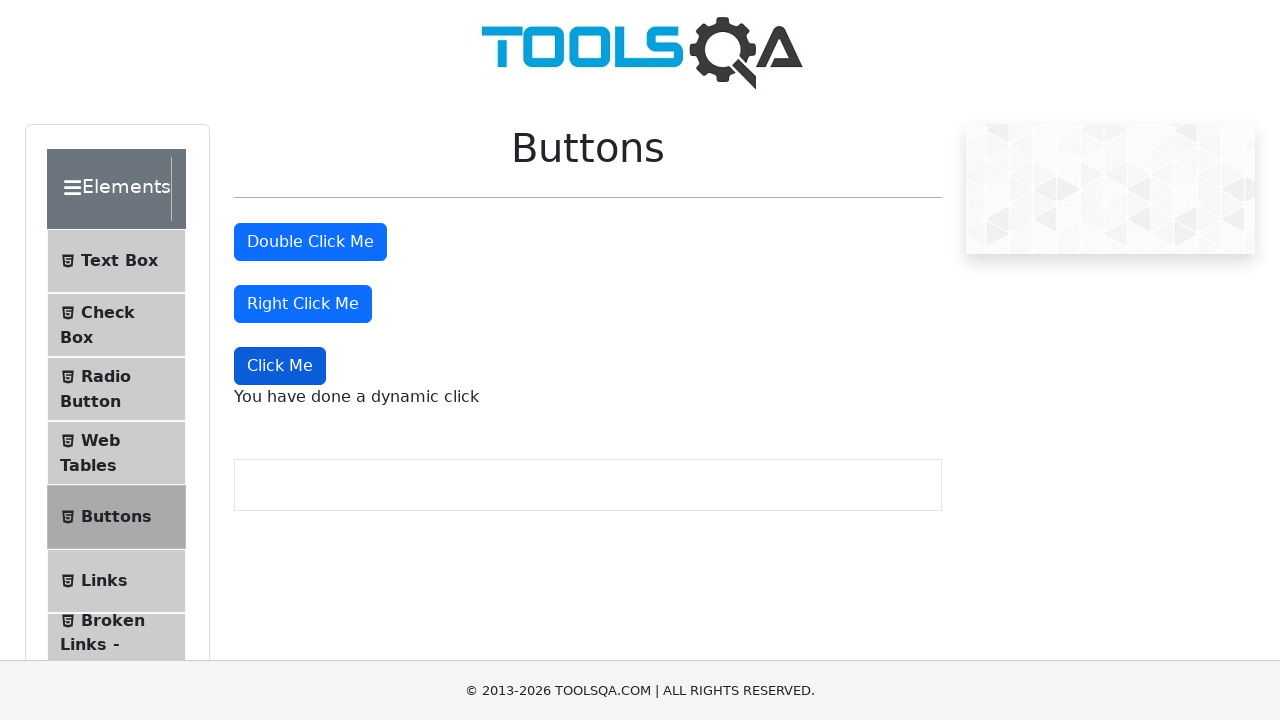